Verifies that the system shows an error when First Name field is left empty

Starting URL: https://politrip.com/account/sign-up

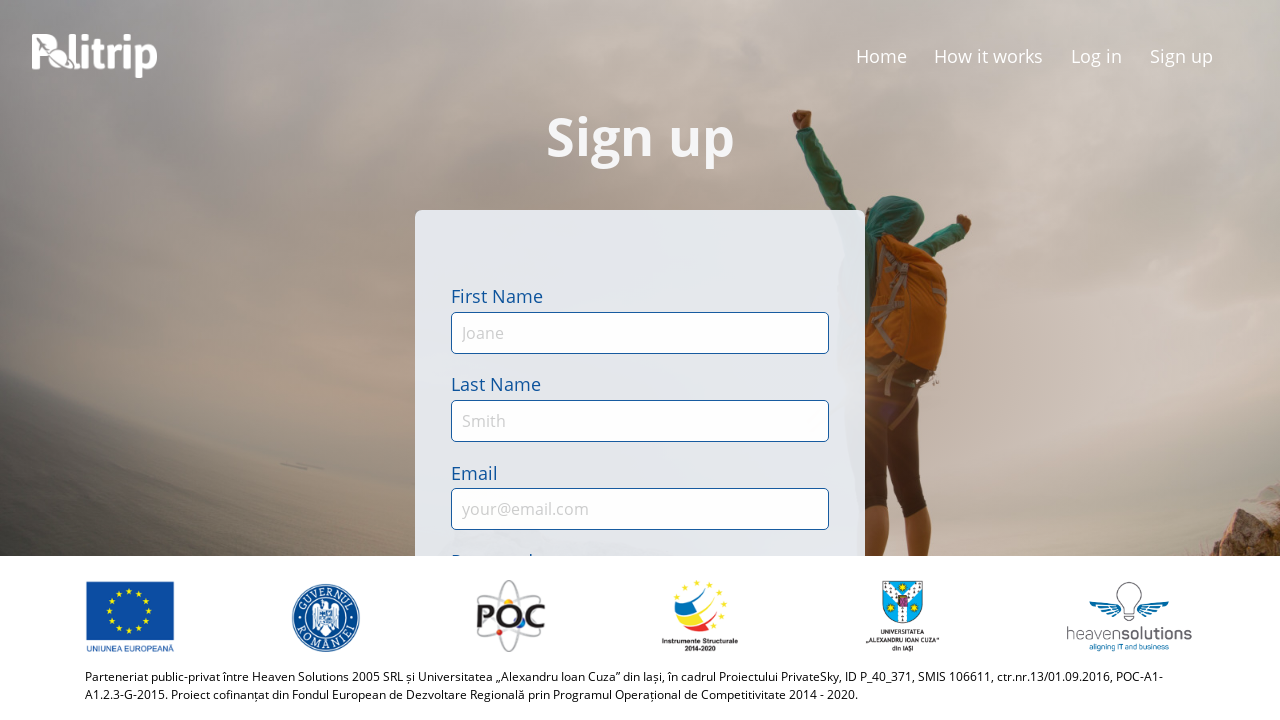

Clicked First Name field on sign-up form at (640, 333) on #first-name
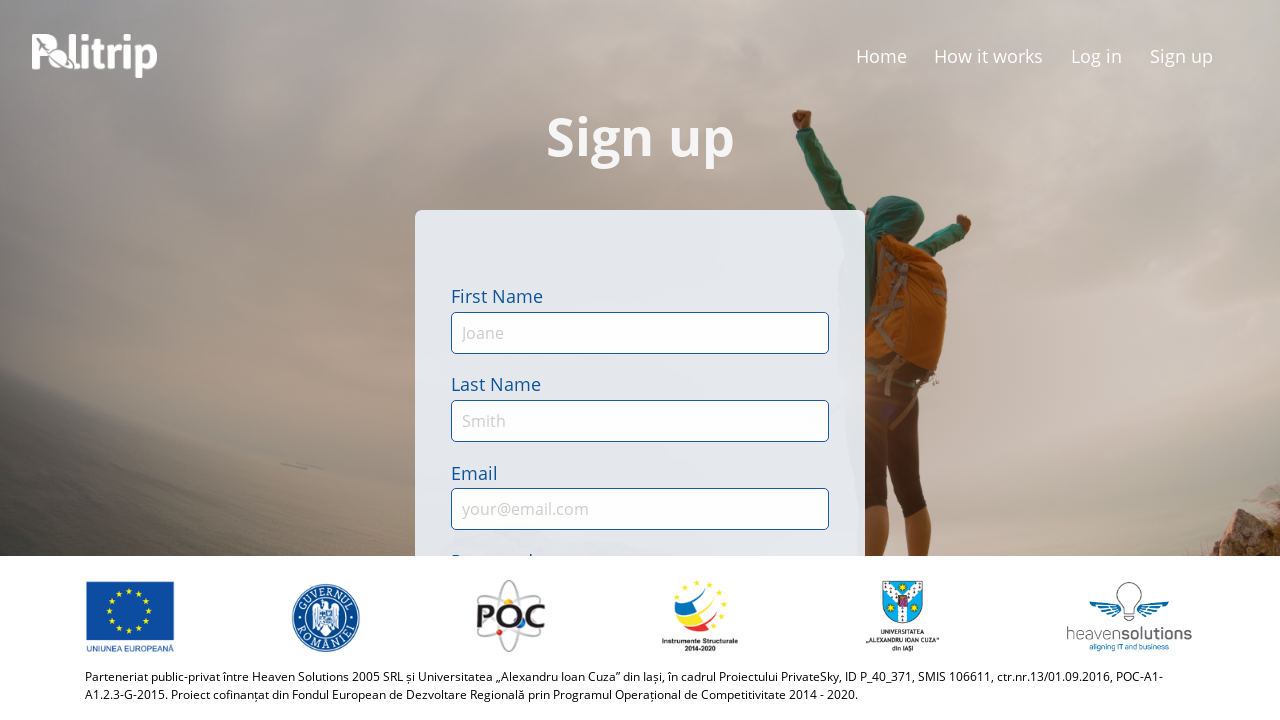

Filled Last Name field with 'Johnson' to trigger First Name validation on #last-name
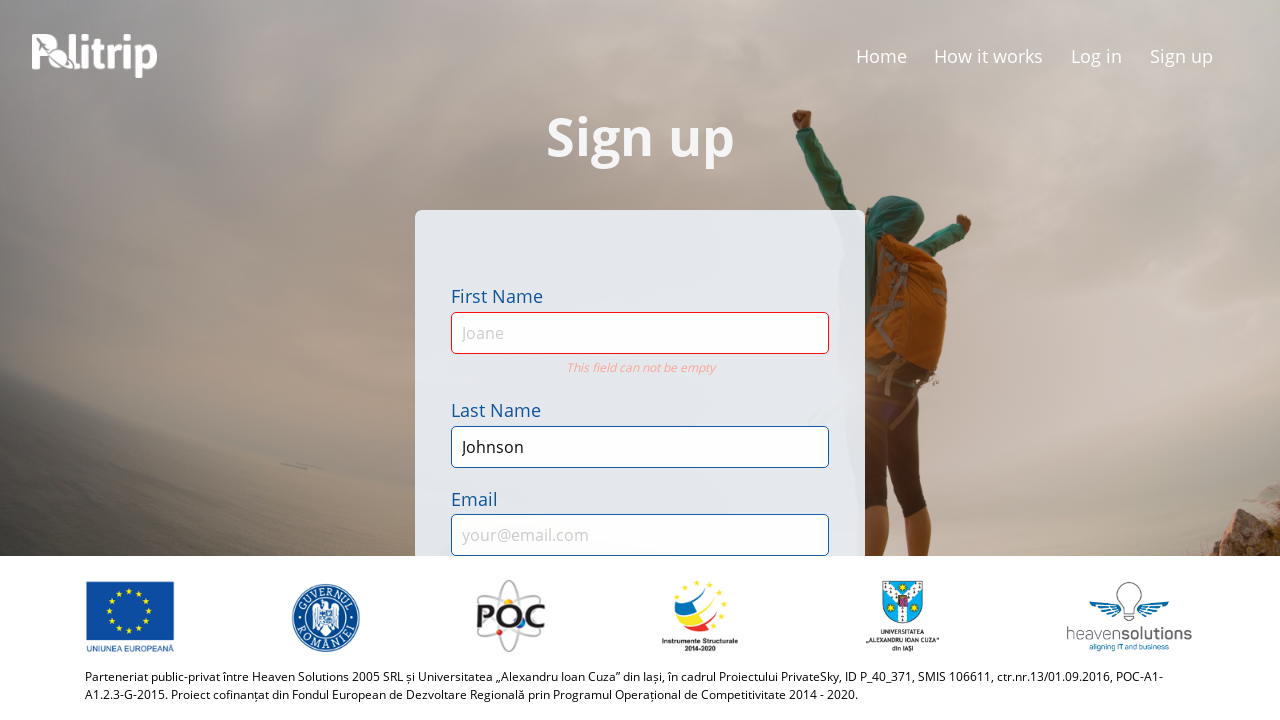

Located First Name validation error element
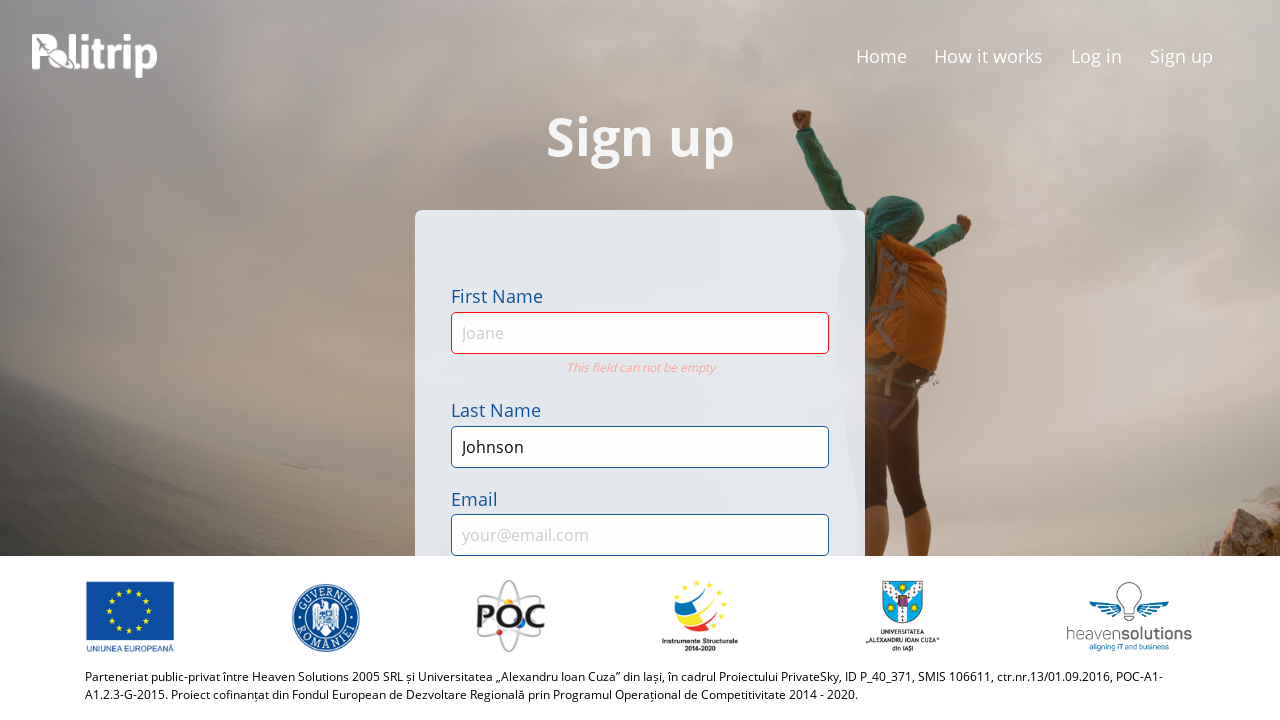

Verified that First Name validation error is visible
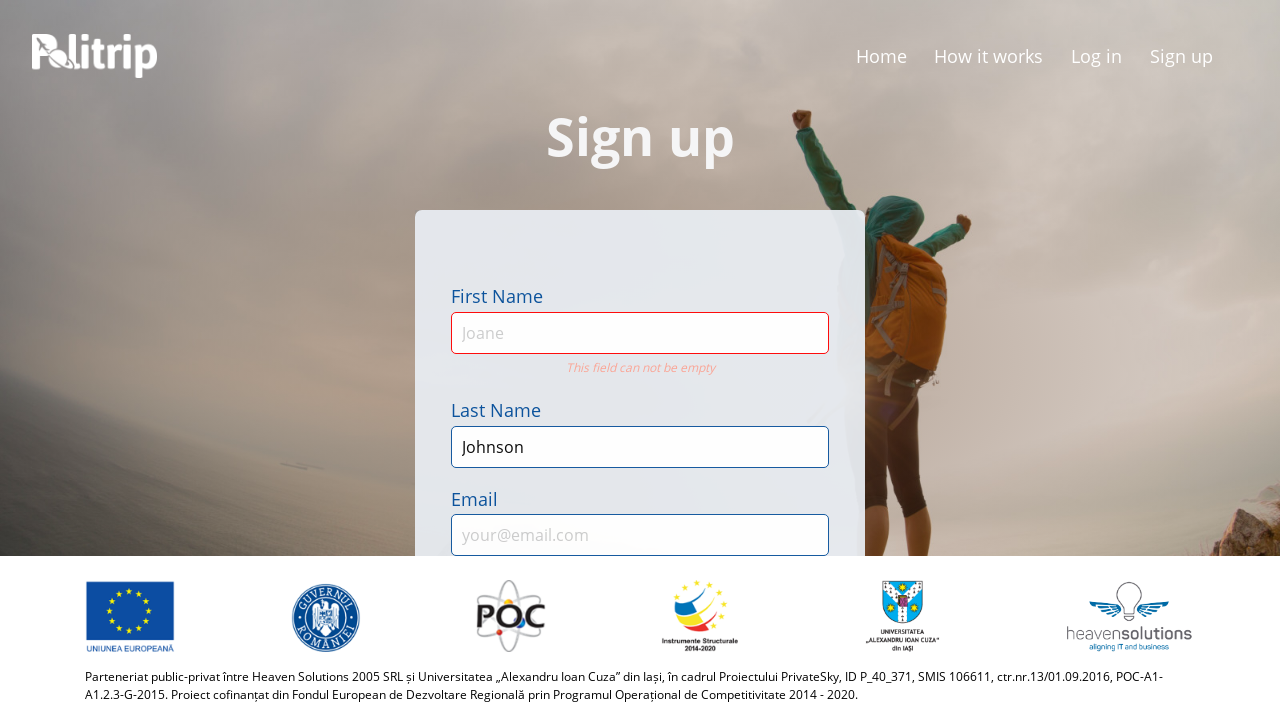

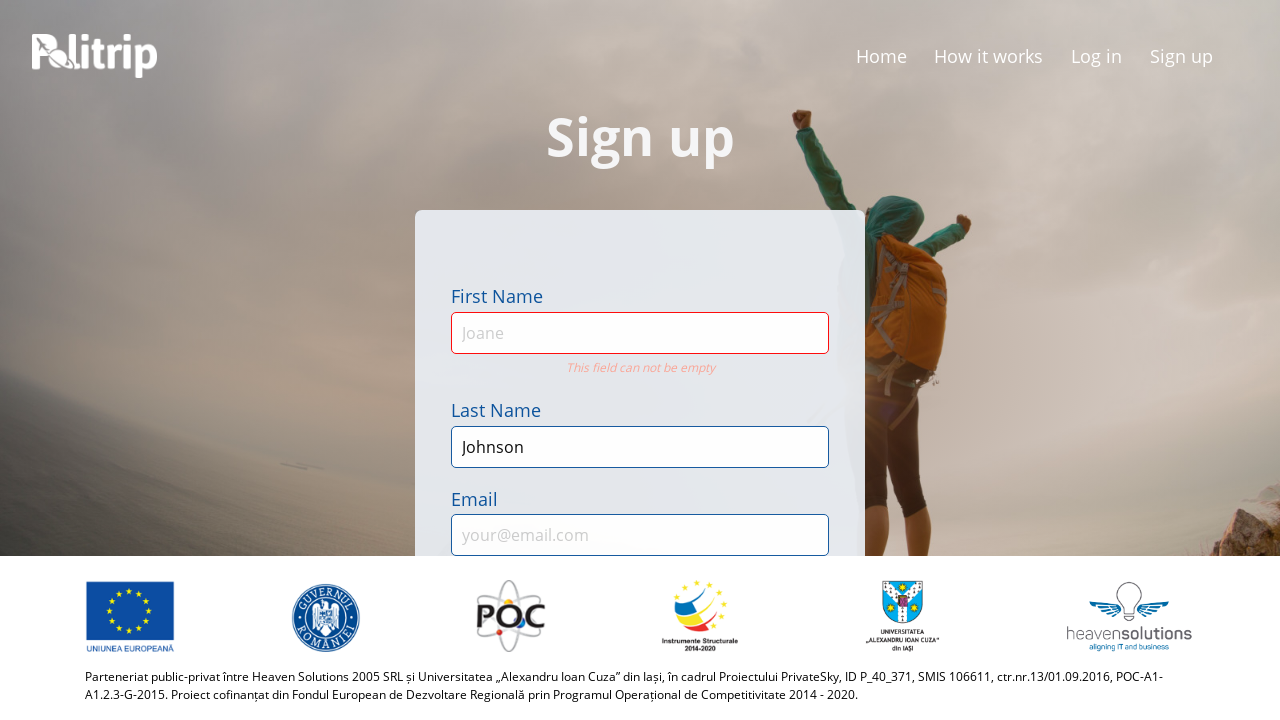